Tests JavaScript confirm dialog interaction by clicking a button within an iframe, accepting the alert, and verifying the result message

Starting URL: http://www.w3schools.com/js/tryit.asp?filename=tryjs_confirm

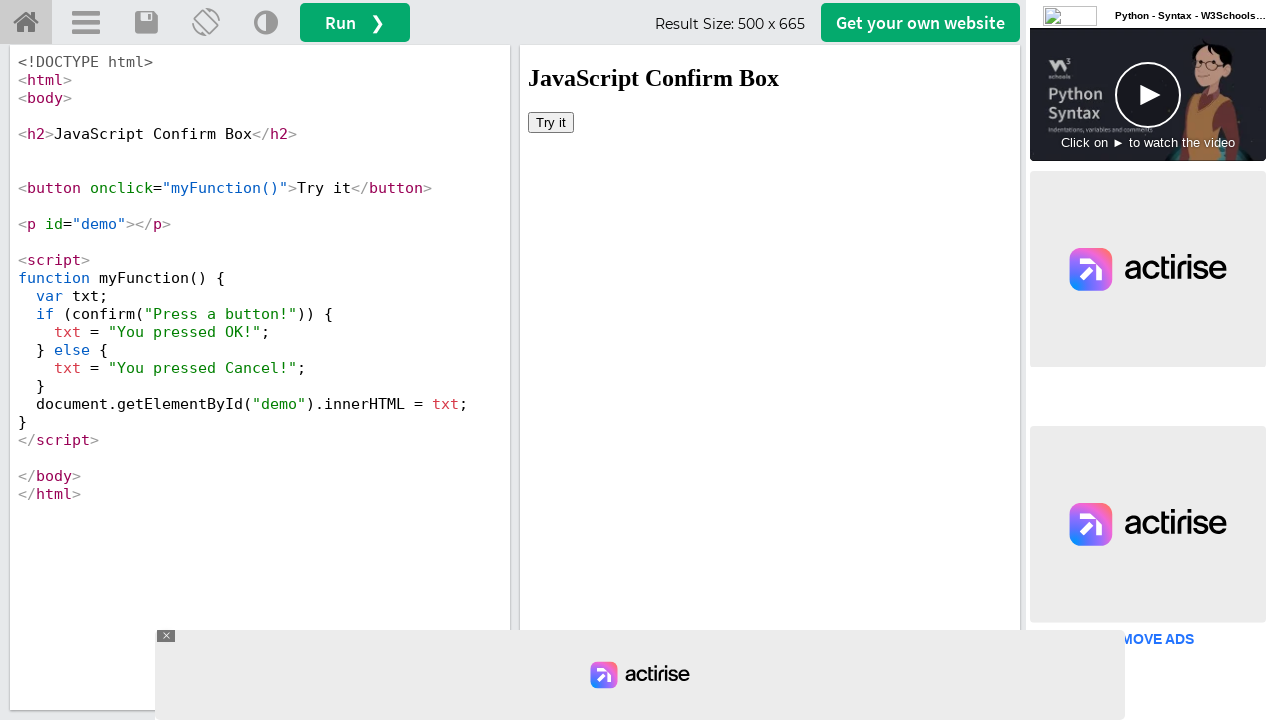

Located iframe containing the demo
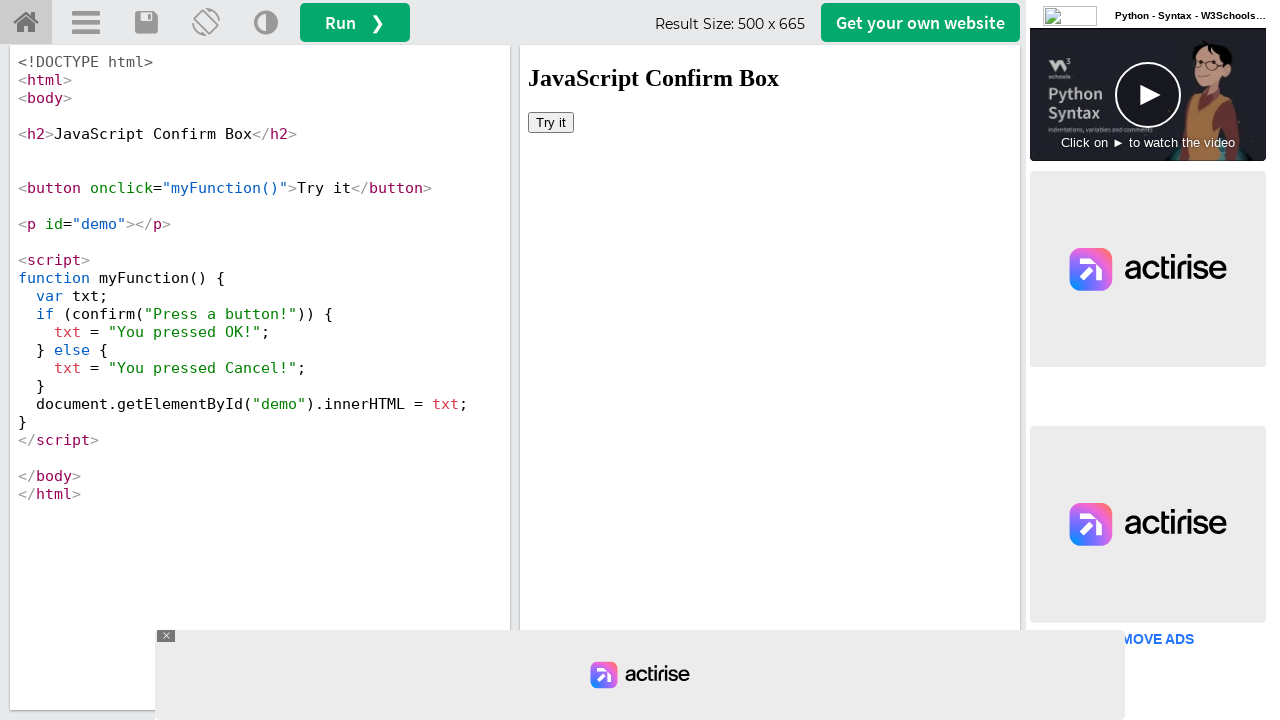

Clicked the 'Try it' button to trigger confirm dialog at (551, 122) on iframe[name='iframeResult'] >> internal:control=enter-frame >> xpath=/html/body/
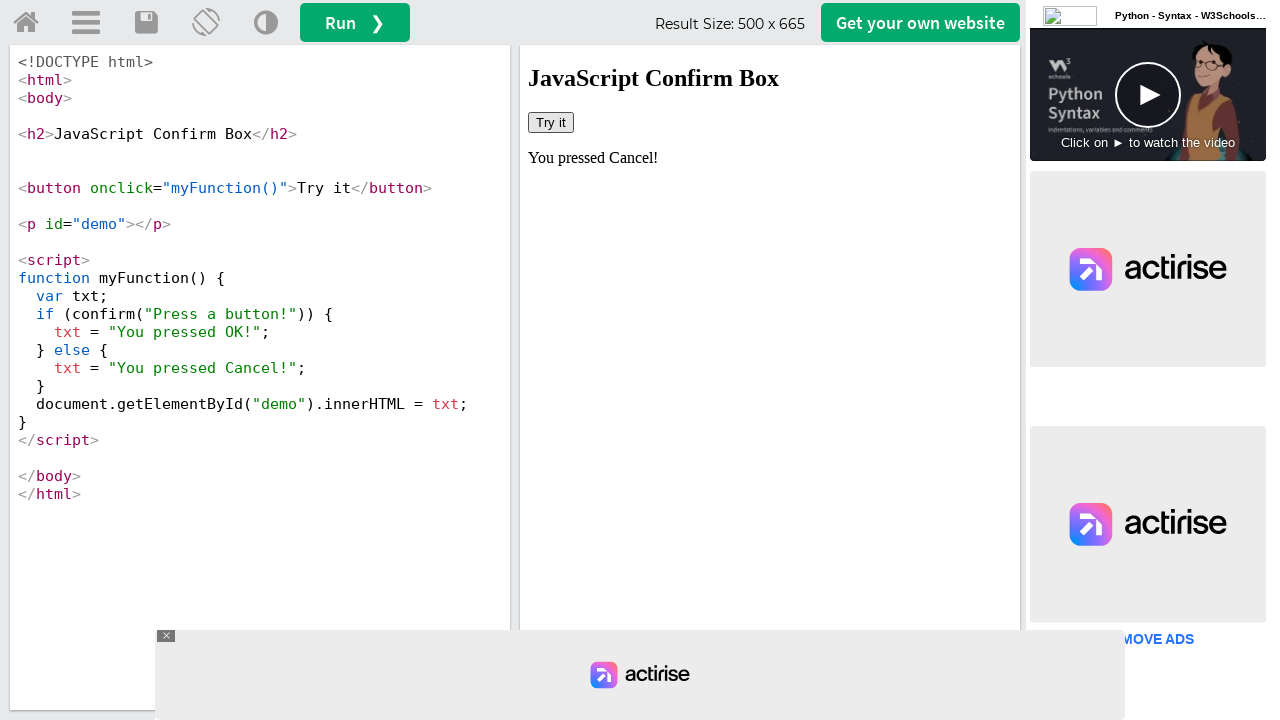

Set up dialog handler to accept confirm dialog
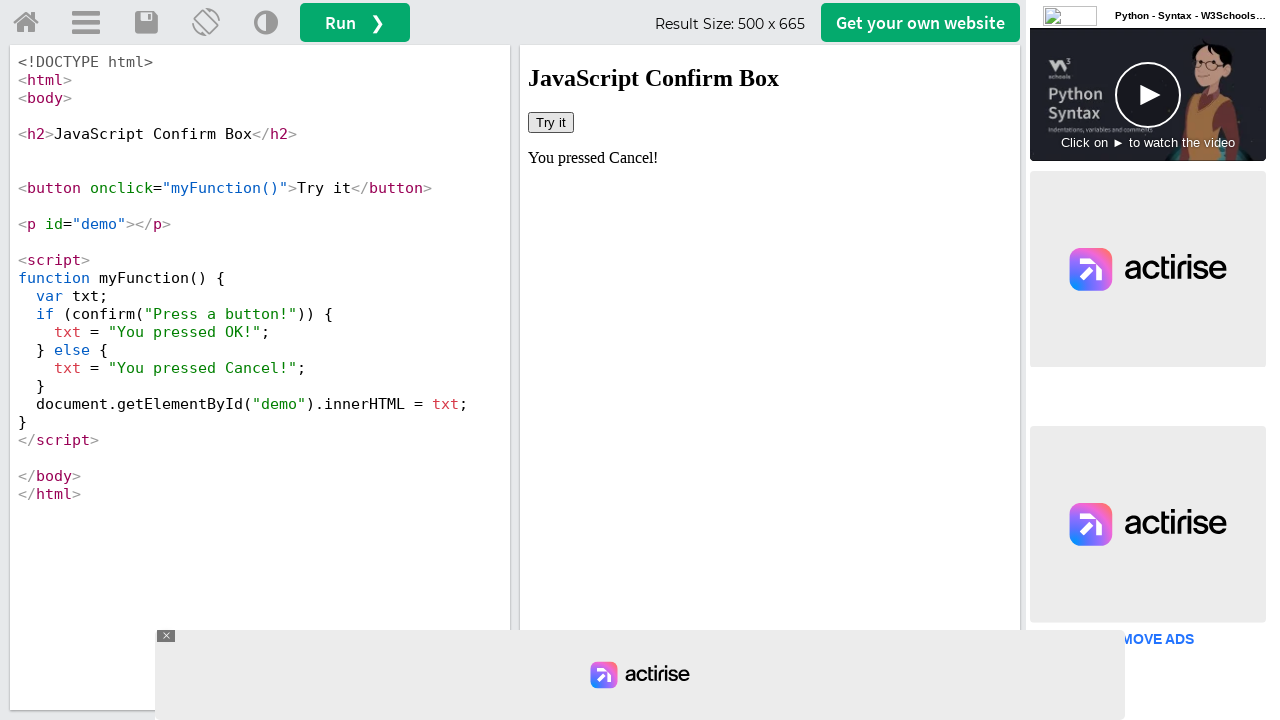

Waited for result message element to appear
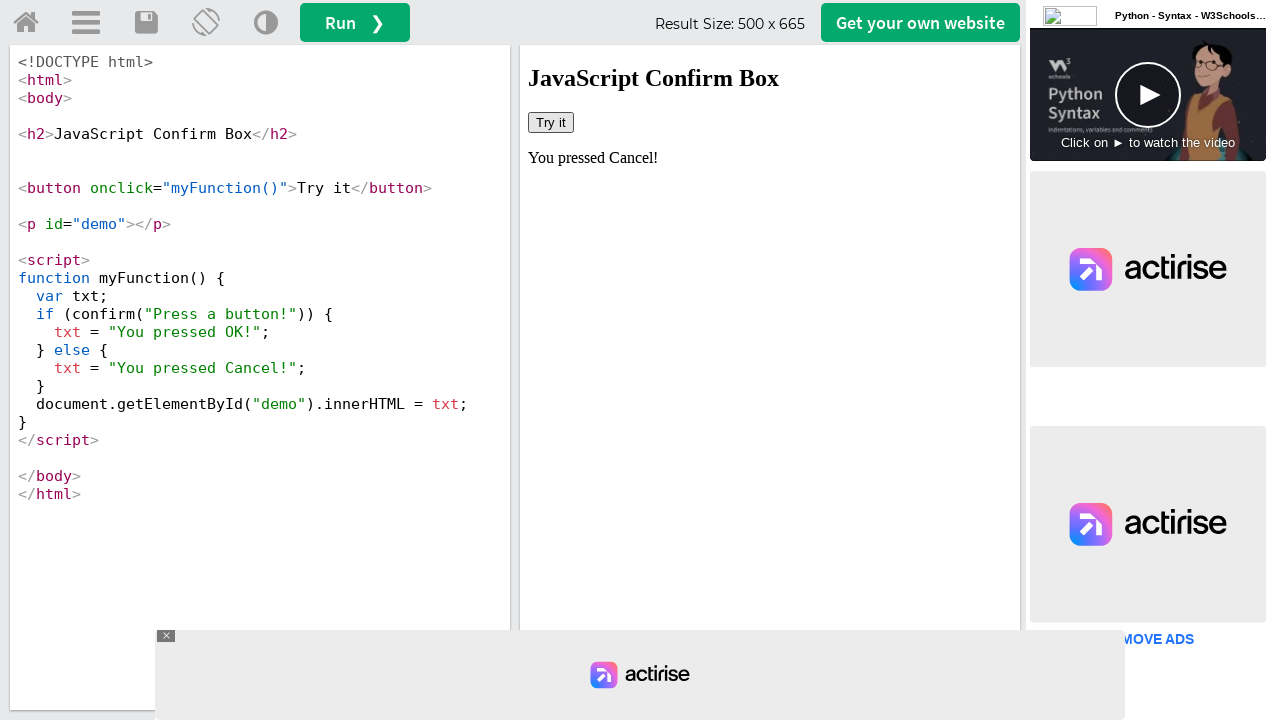

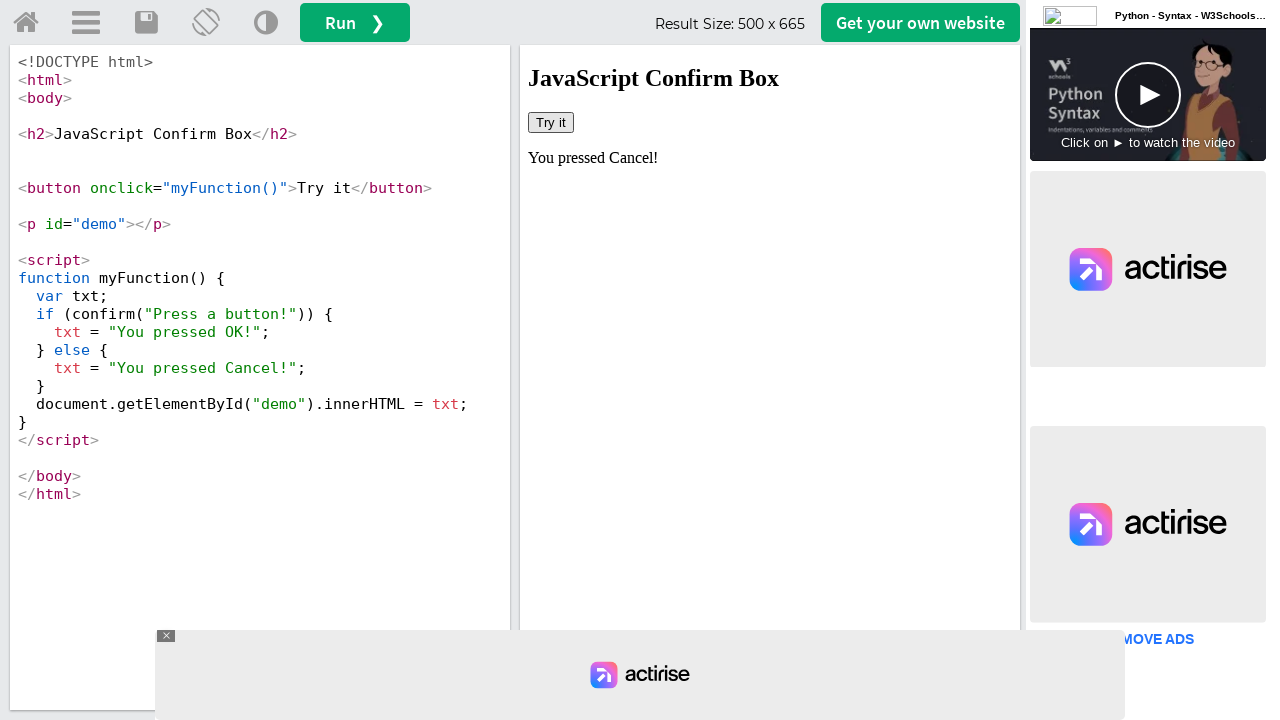